Tests an e-commerce grocery site by adding multiple items to cart with specified quantities (Cucumber, Beetroot, Corn, Apple, Water Melon) by finding products, incrementing quantities, and clicking add to cart buttons.

Starting URL: https://rahulshettyacademy.com/seleniumPractise

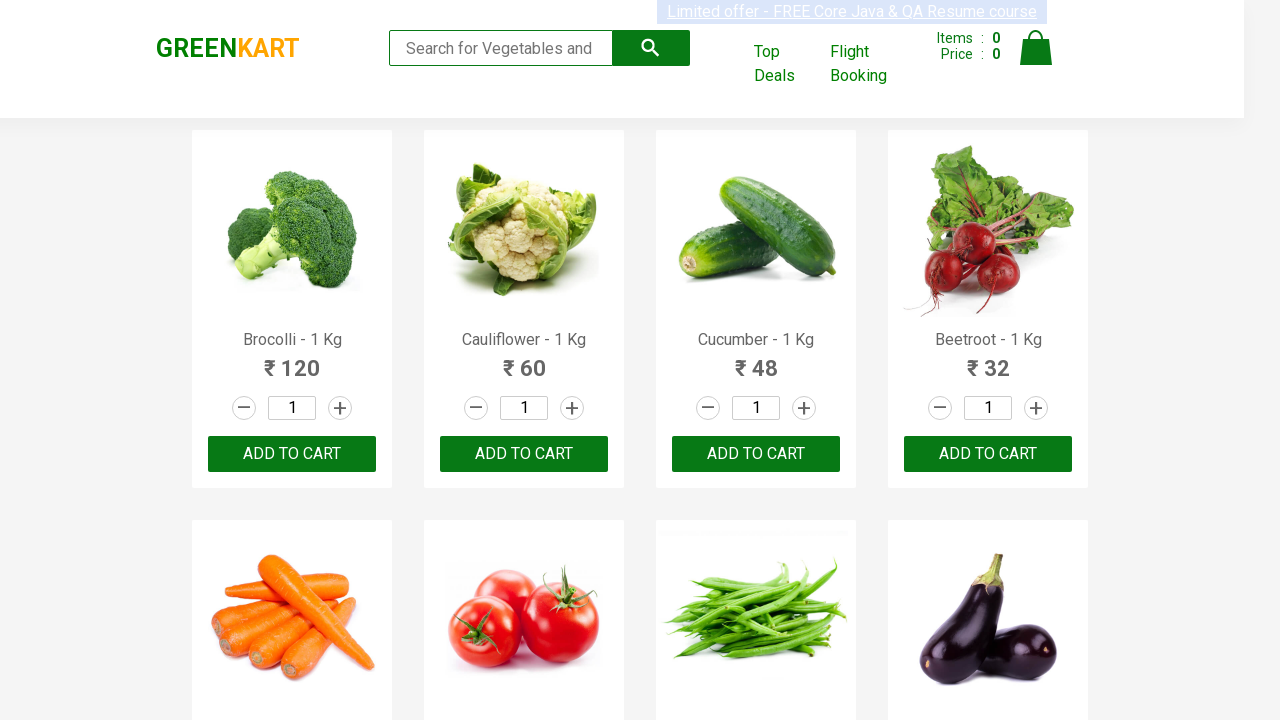

Waited for product names to load
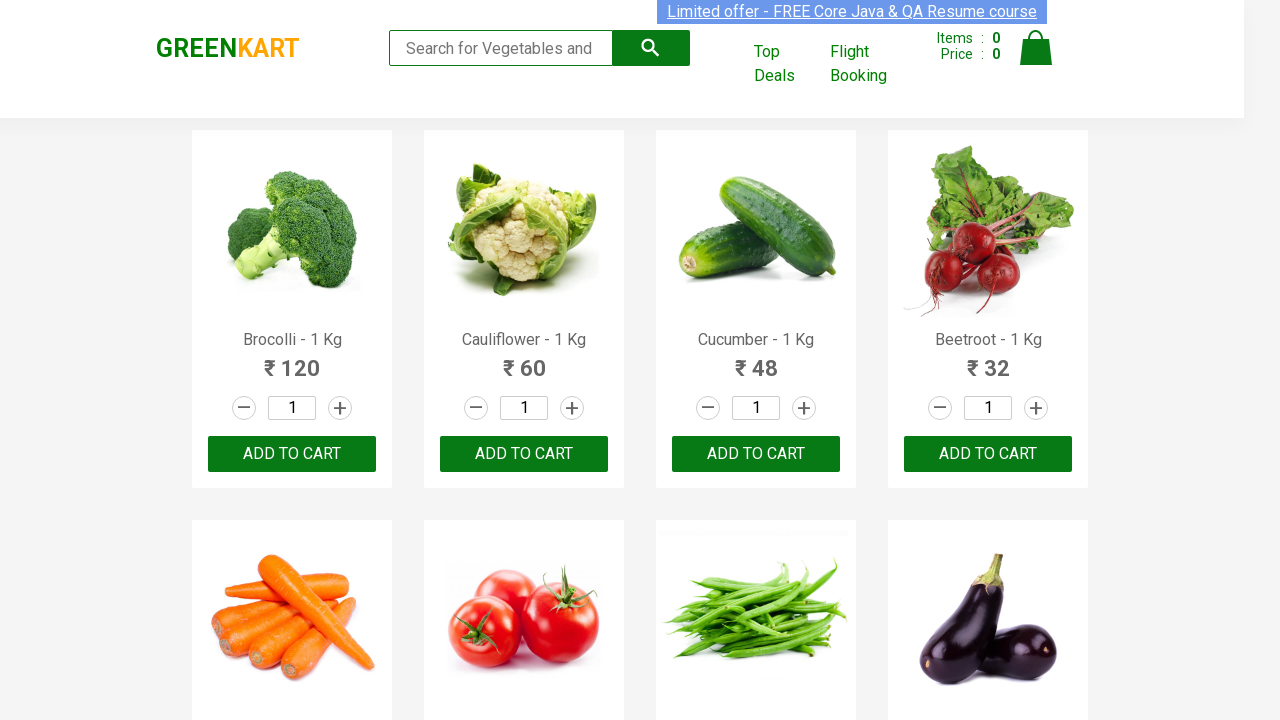

Retrieved all product name elements
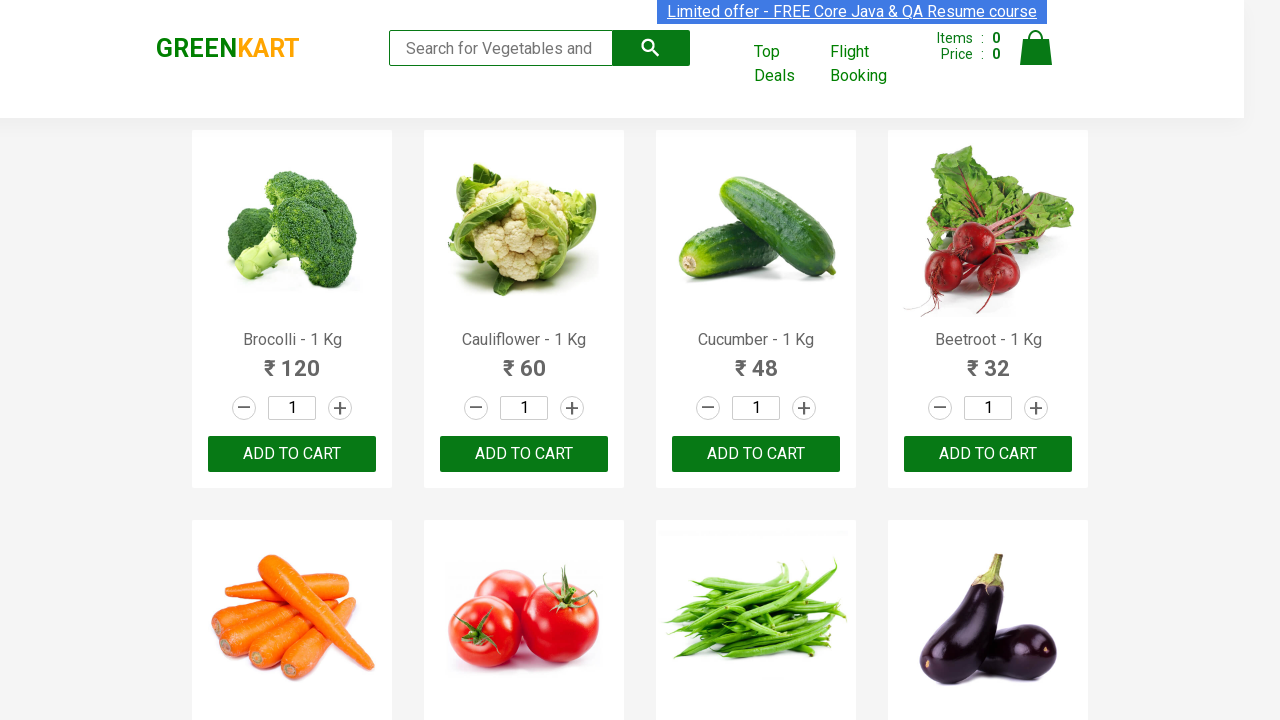

Retrieved all increment quantity buttons
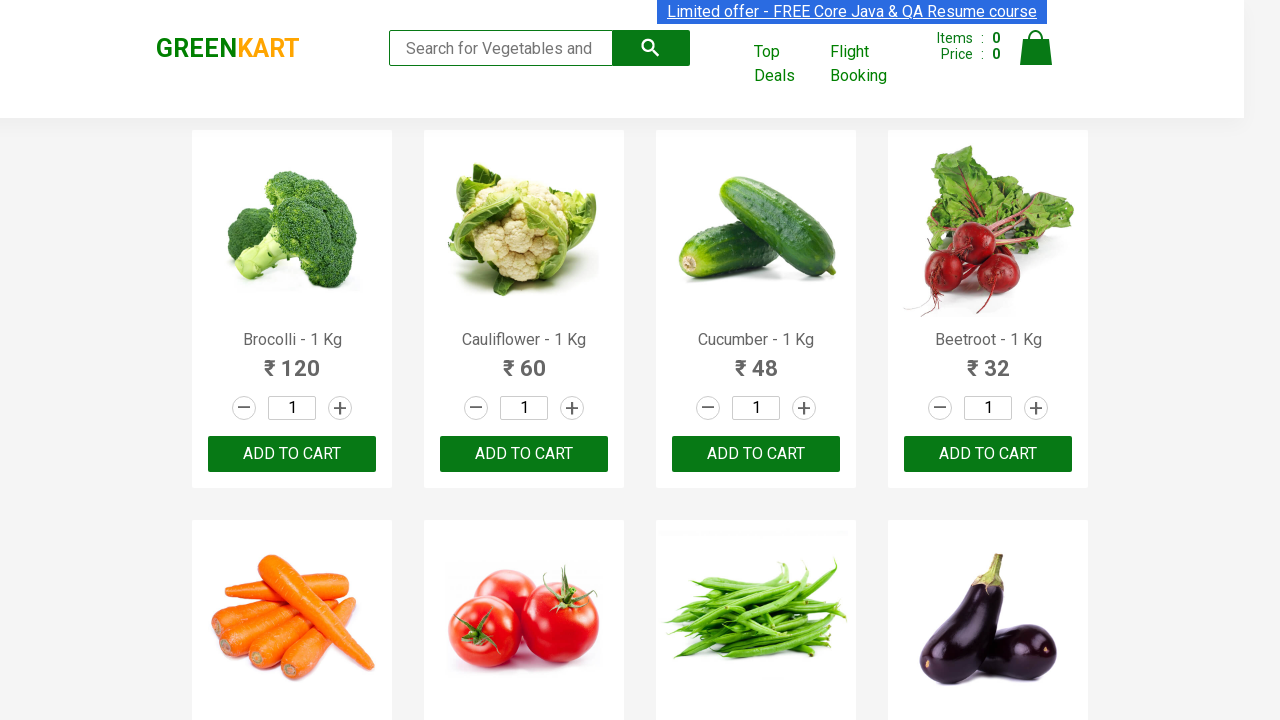

Retrieved all add to cart buttons
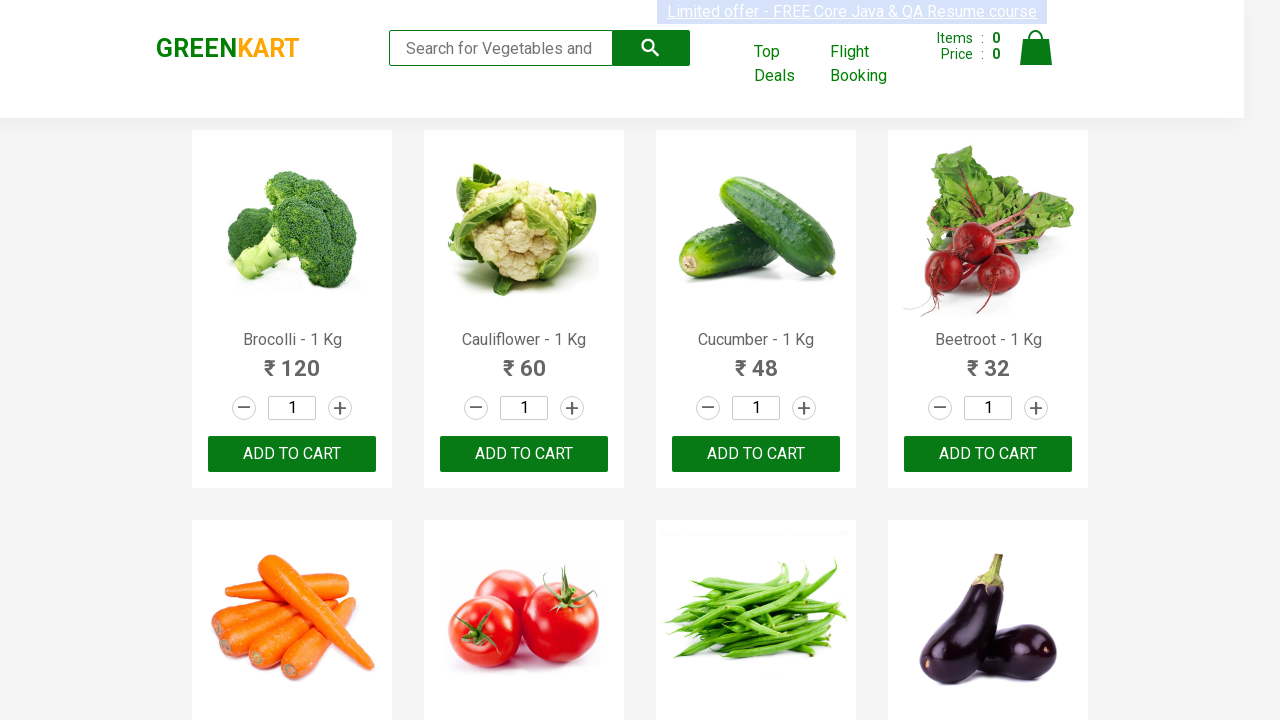

Added 1 Cucumber(s) to cart at (756, 454) on .product-action button >> nth=2
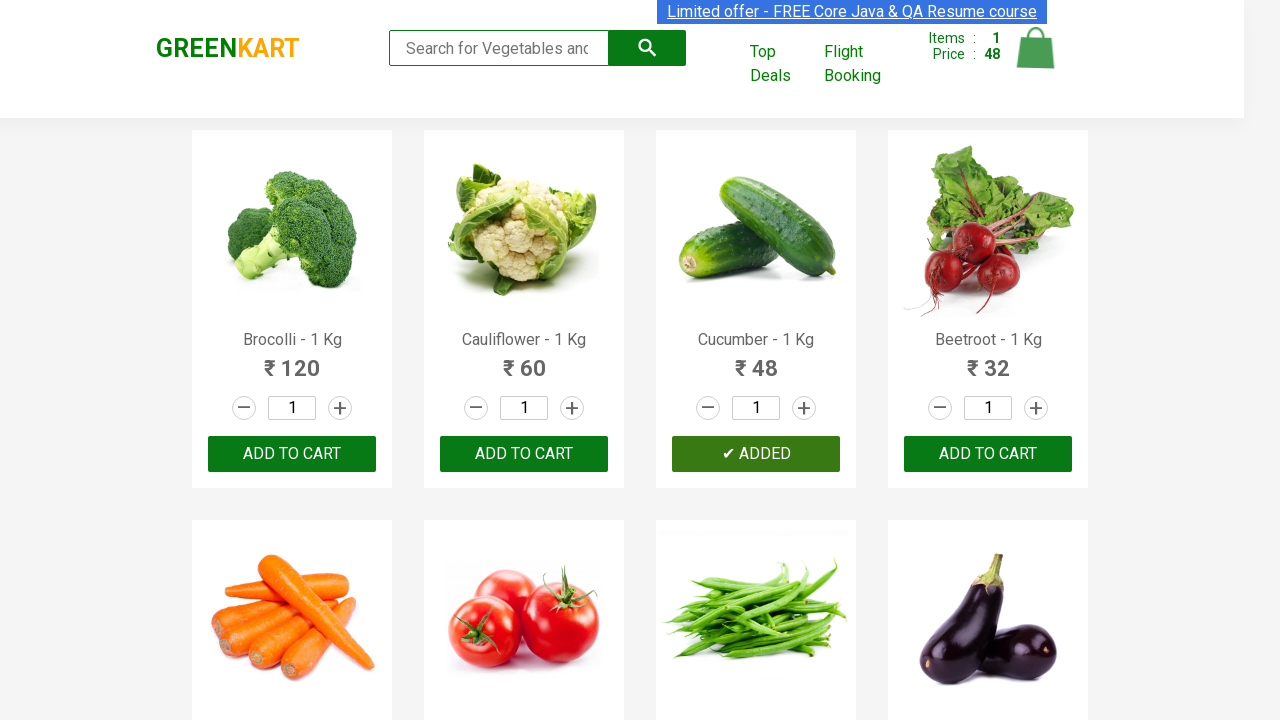

Incremented quantity for Beetroot at (1036, 408) on .increment >> nth=3
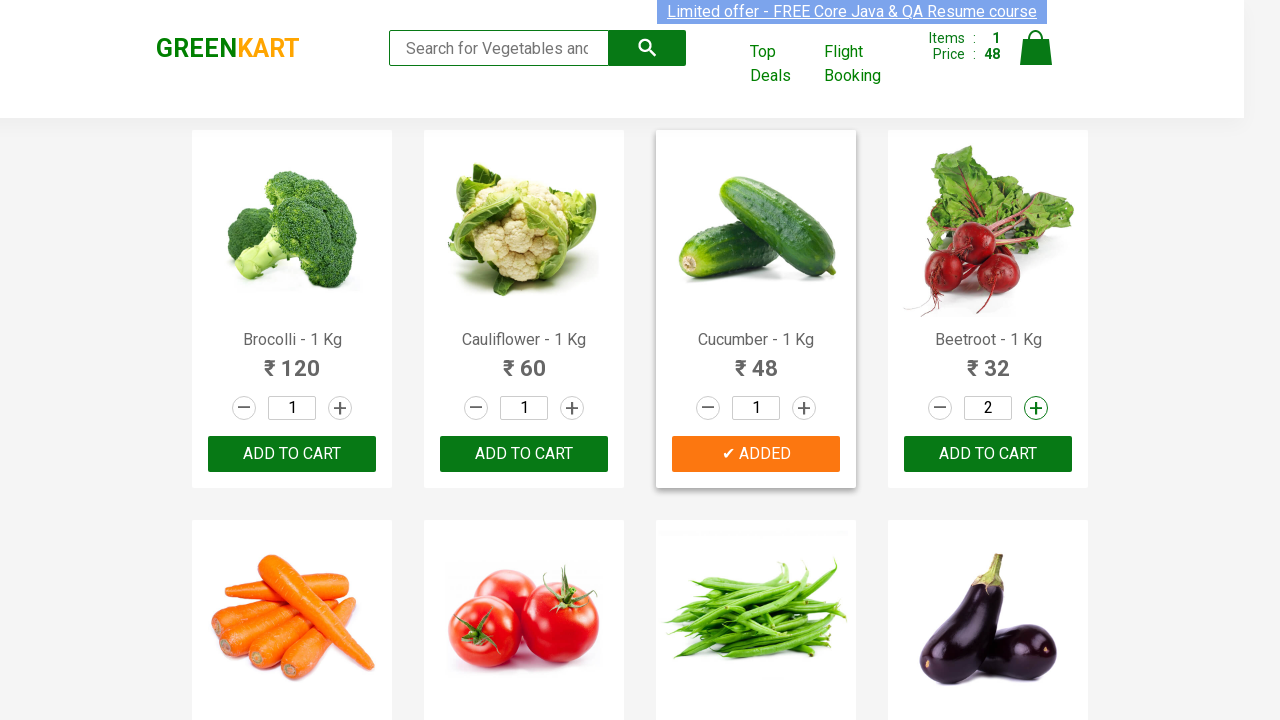

Added 2 Beetroot(s) to cart at (988, 454) on .product-action button >> nth=3
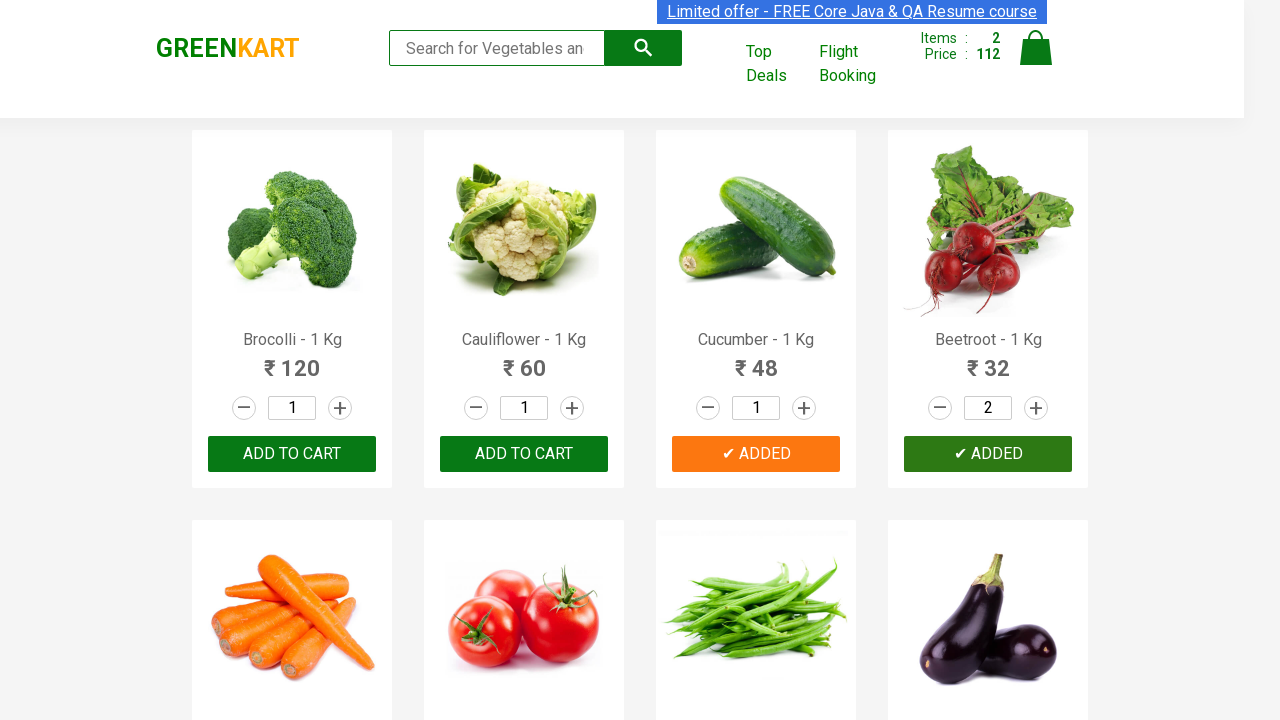

Incremented quantity for Corn at (340, 360) on .increment >> nth=12
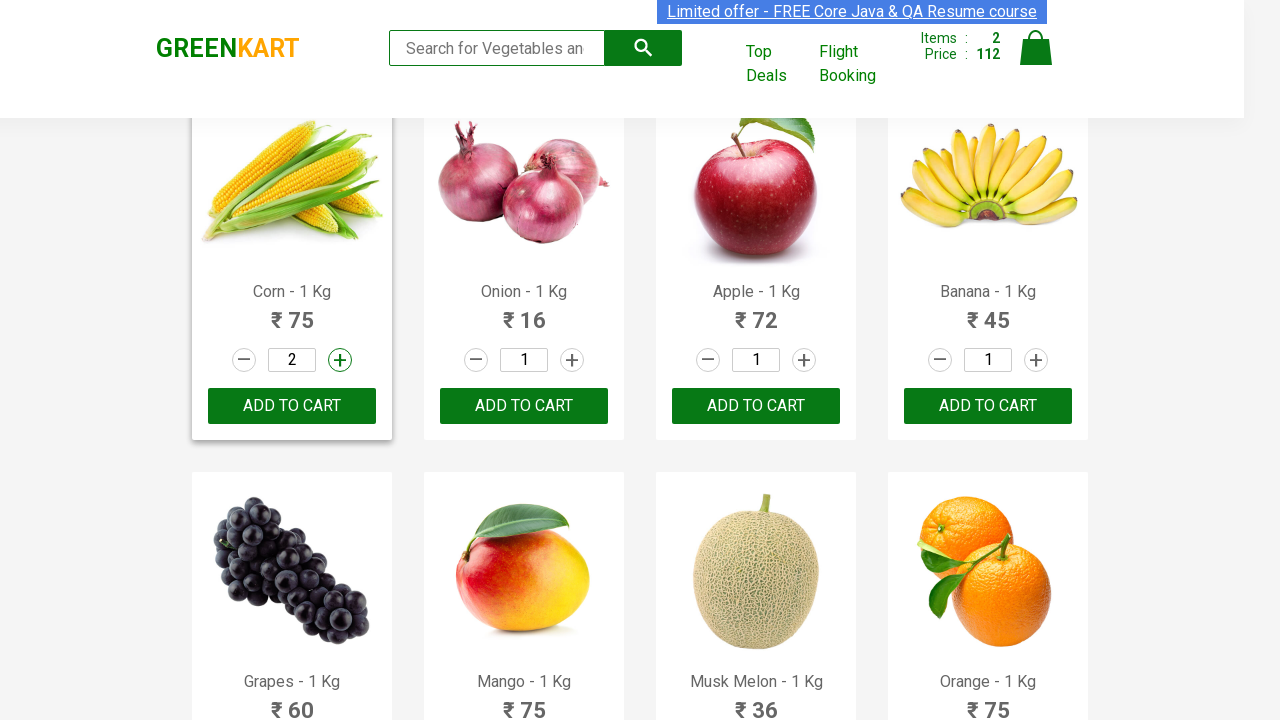

Added 2 Corn(s) to cart at (292, 406) on .product-action button >> nth=12
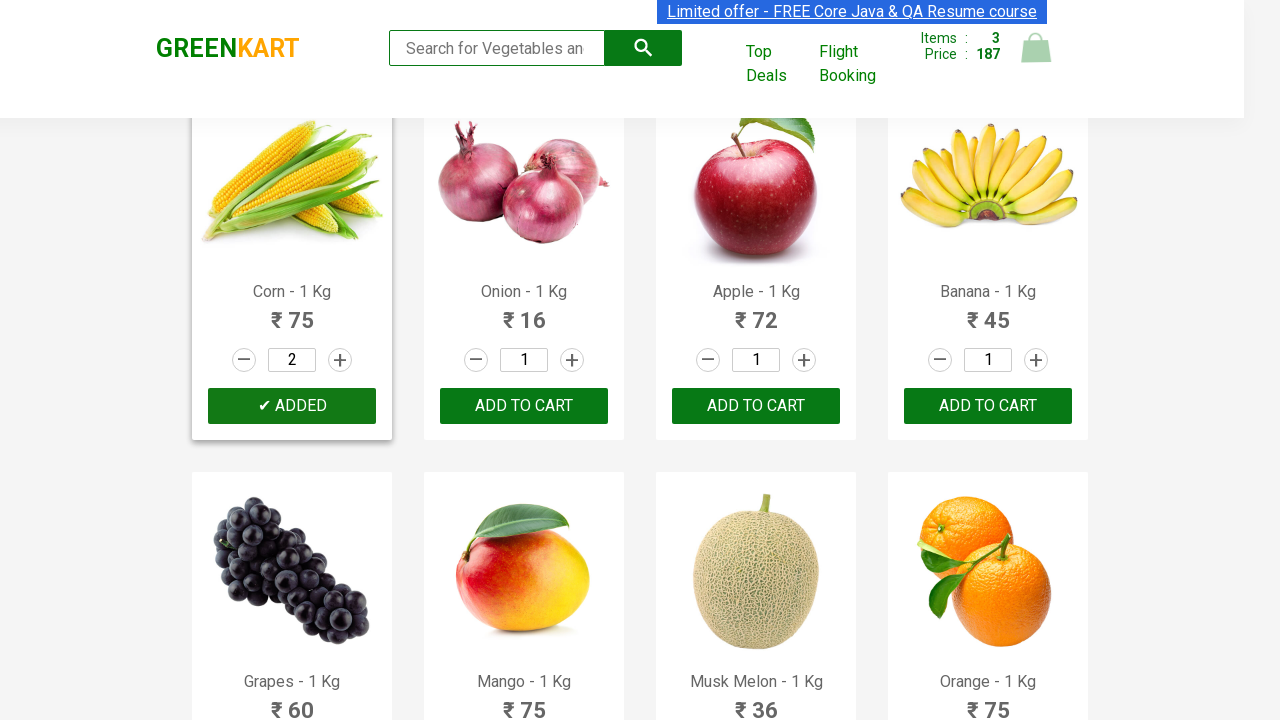

Added 1 Apple(s) to cart at (756, 406) on .product-action button >> nth=14
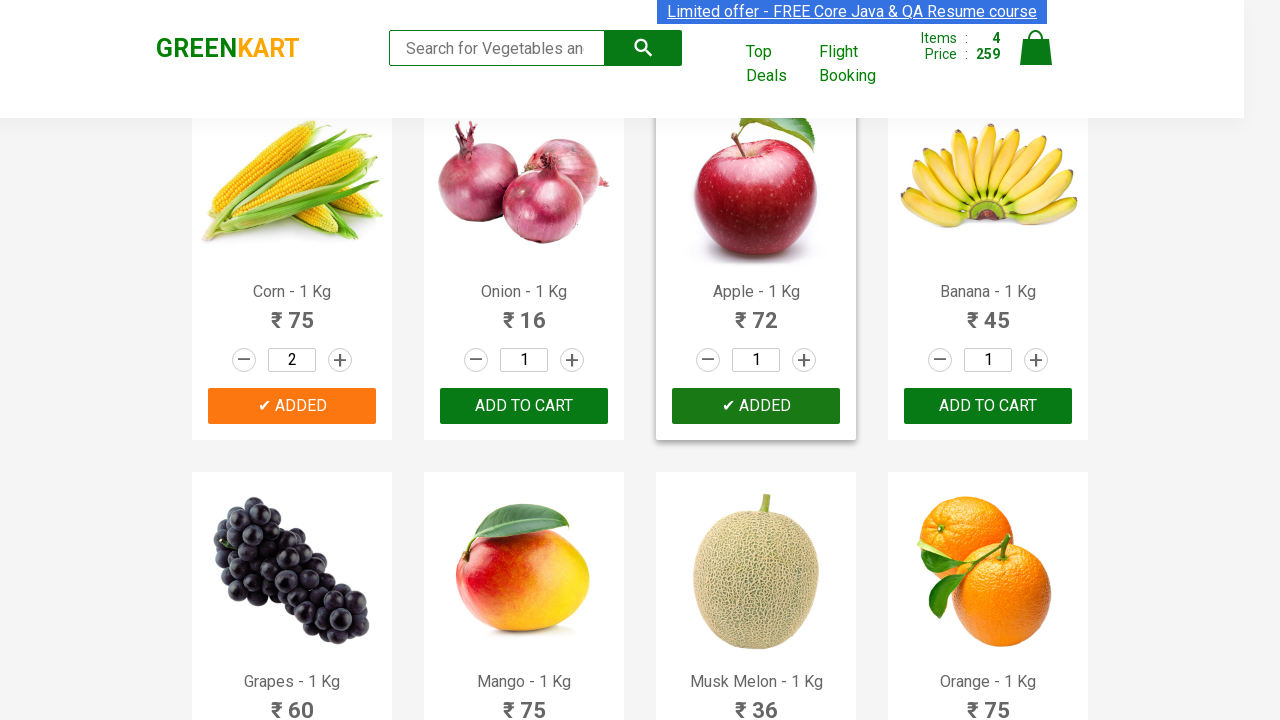

Incremented quantity for Water Melon at (340, 360) on .increment >> nth=24
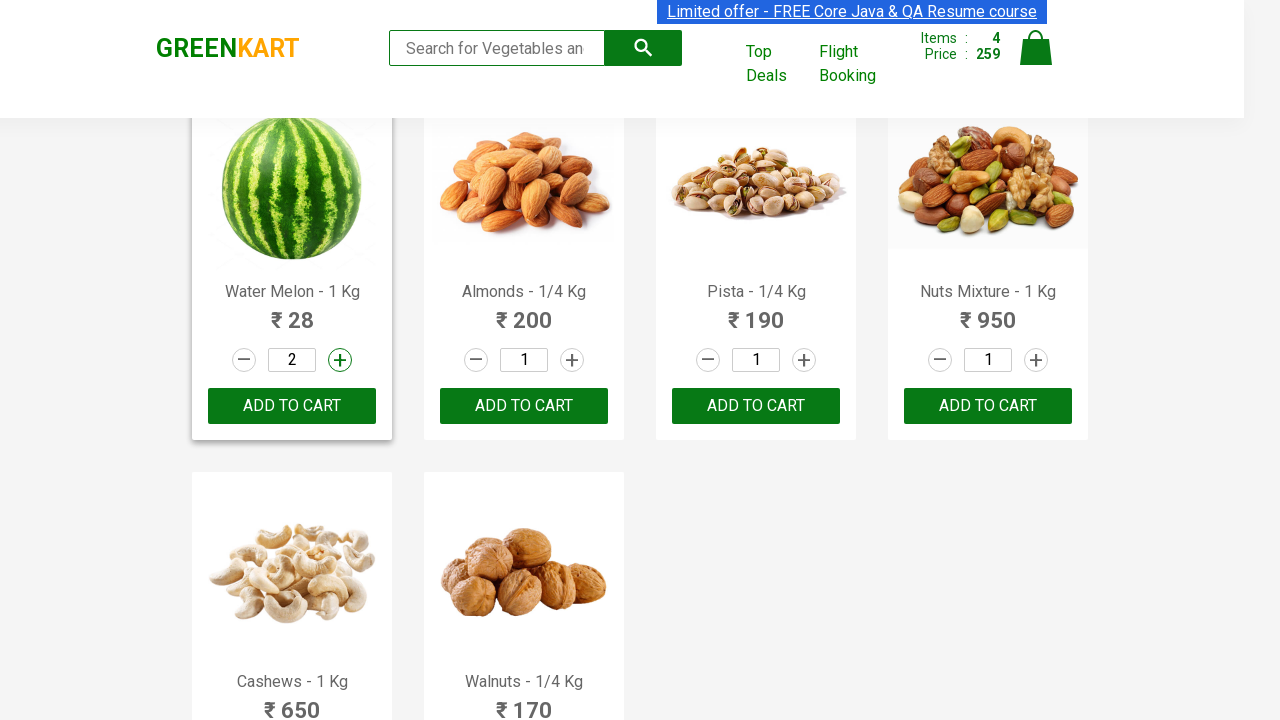

Added 2 Water Melon(s) to cart at (292, 406) on .product-action button >> nth=24
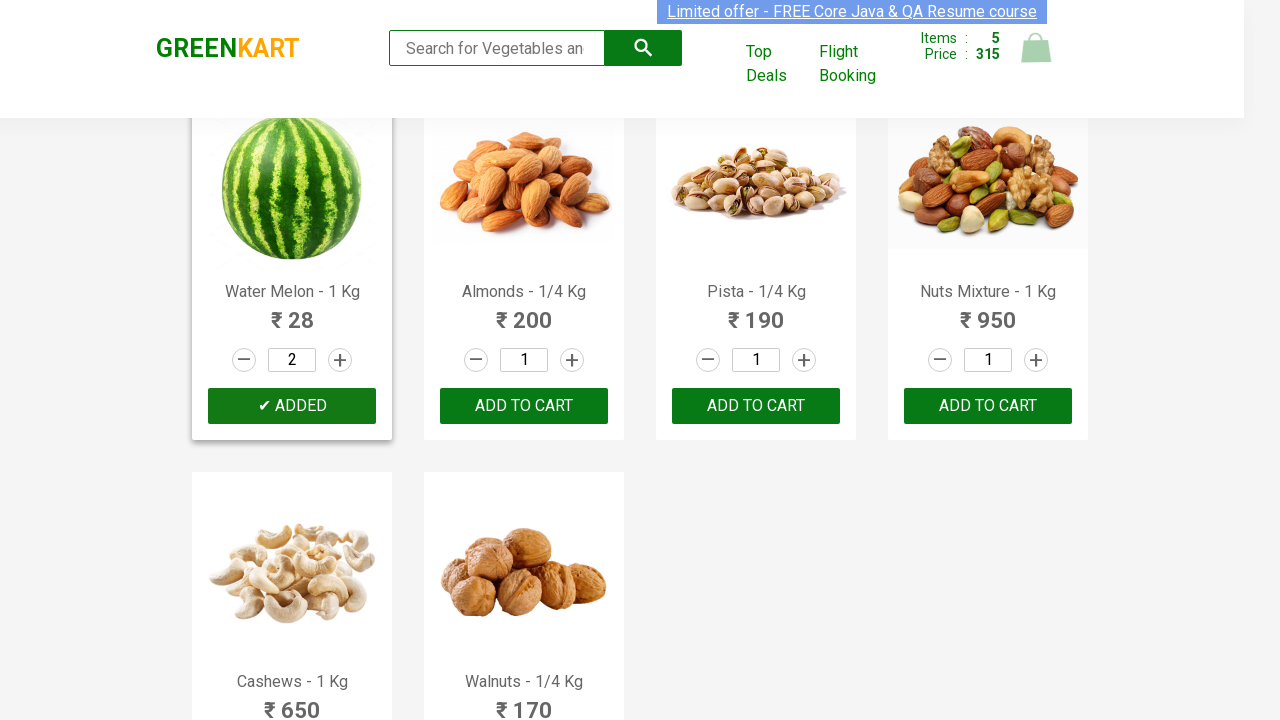

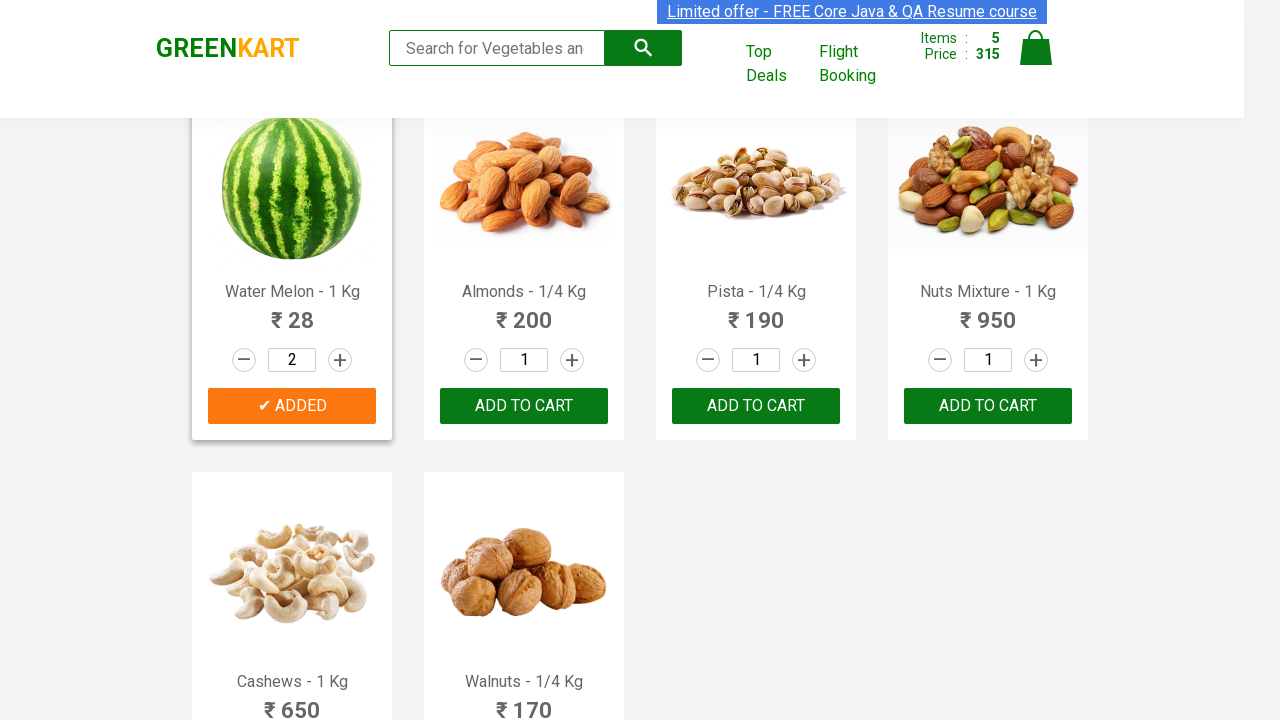